Gets the page source HTML content

Starting URL: https://duckduckgo.com/?

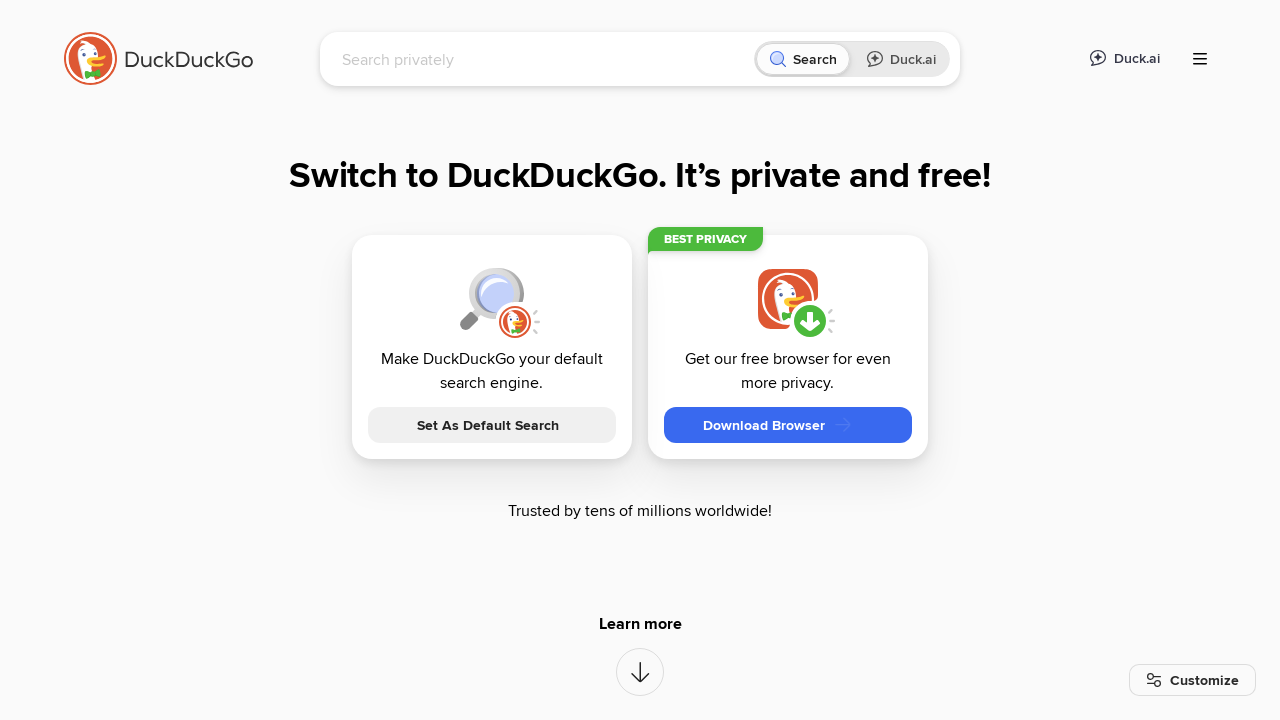

Retrieved page source HTML content from DuckDuckGo homepage
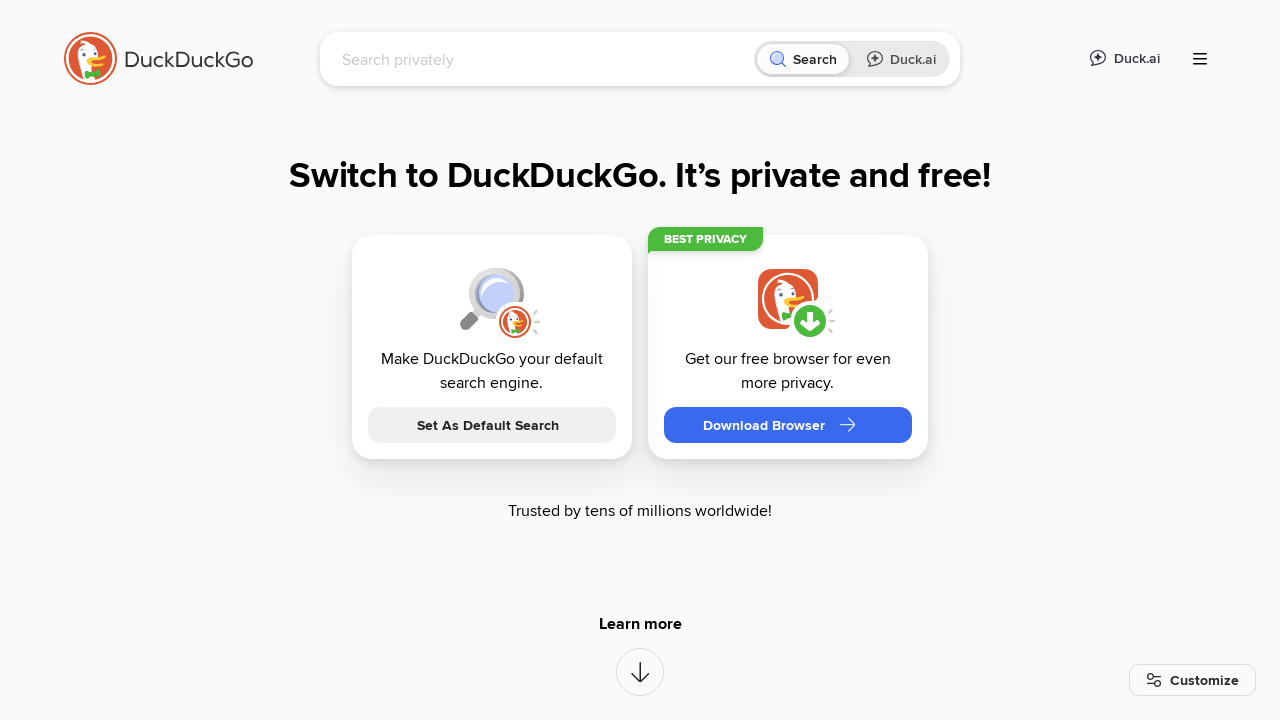

Verified that page source content is not empty
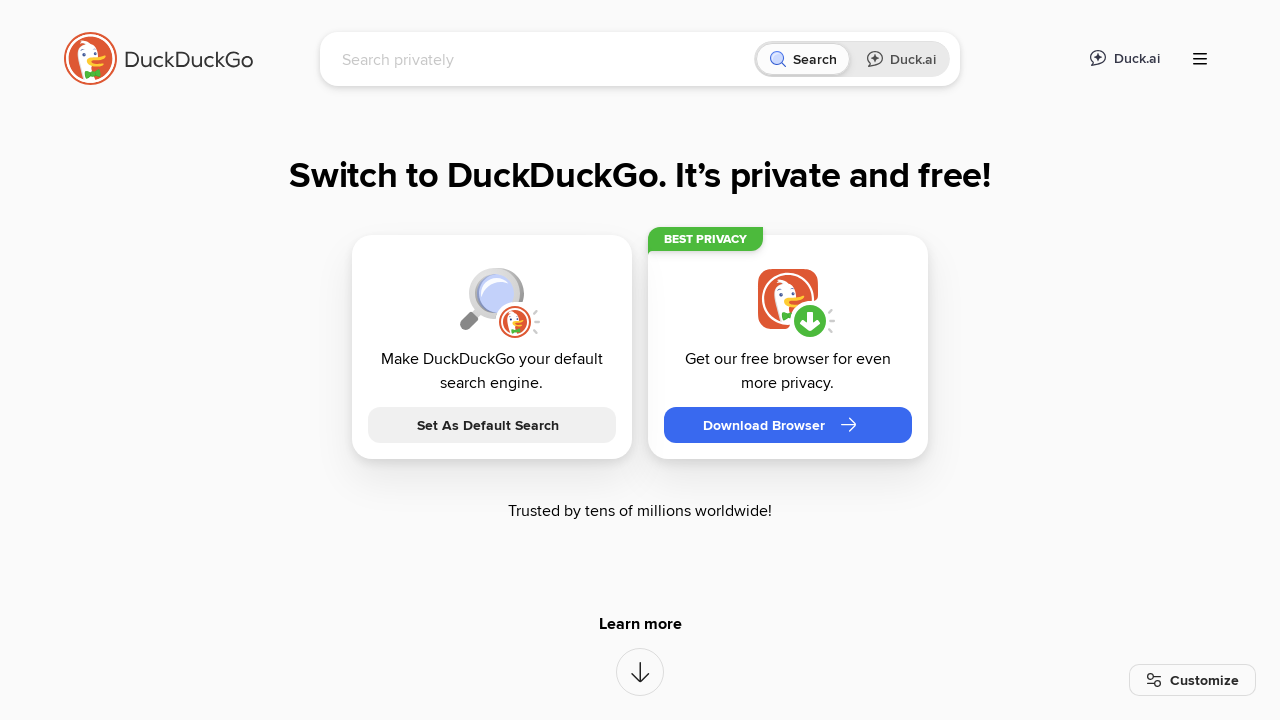

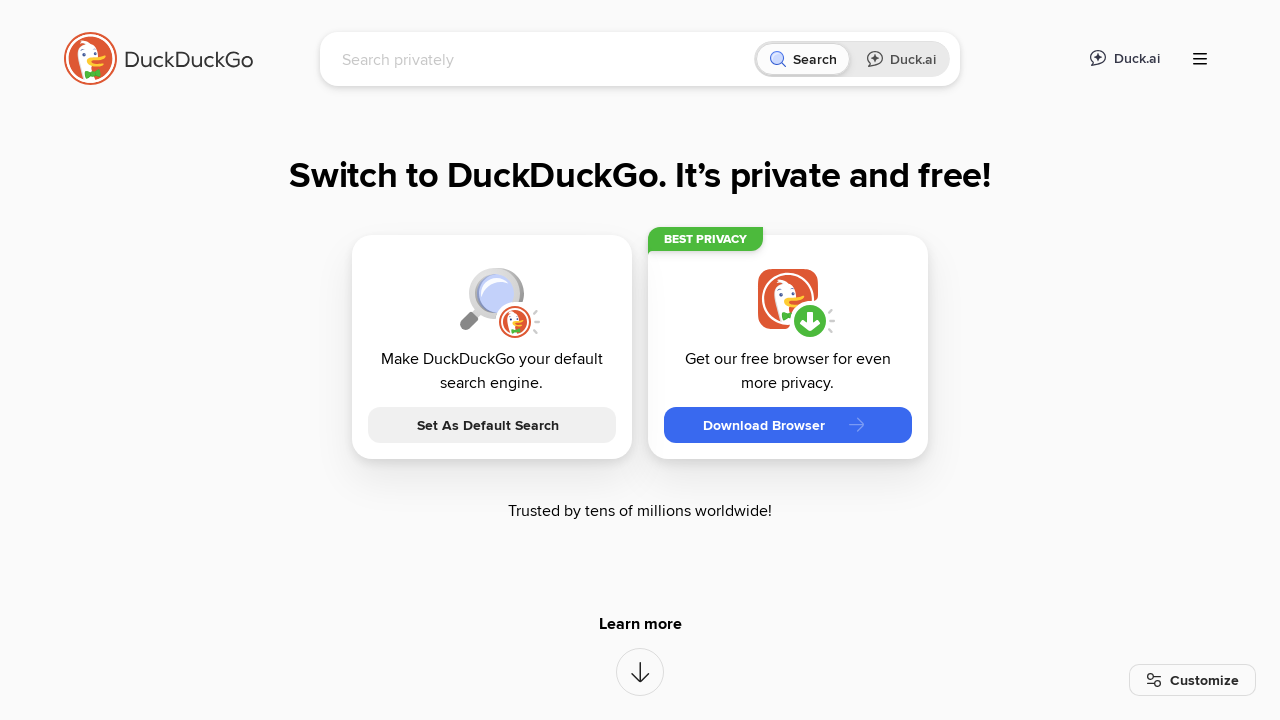